Tests clicking a button that starts a timer on a Selenium practice blog page

Starting URL: http://seleniumpractise.blogspot.com/2016/08/how-to-use-explicit-wait-in-selenium.html

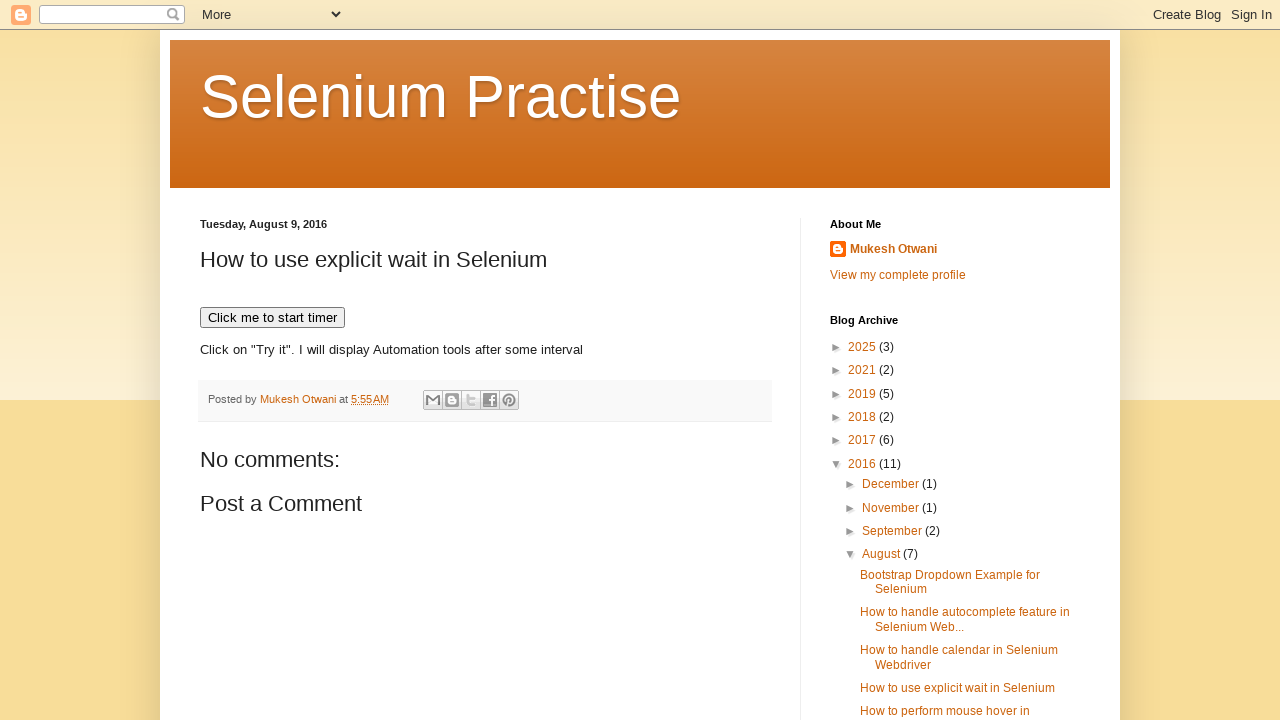

Clicked the 'Click me to start timer' button at (272, 318) on xpath=//button[contains(text(),'Click me to start timer')]
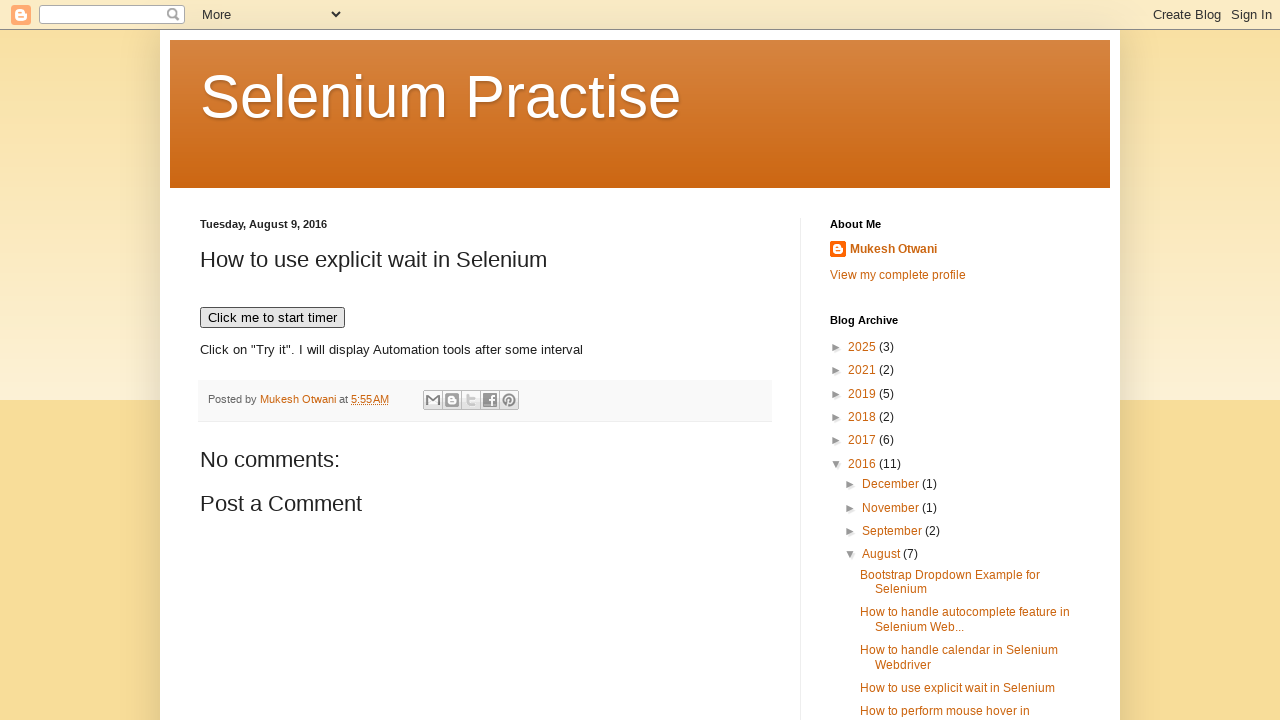

Waited 2 seconds for dynamic content to load after timer started
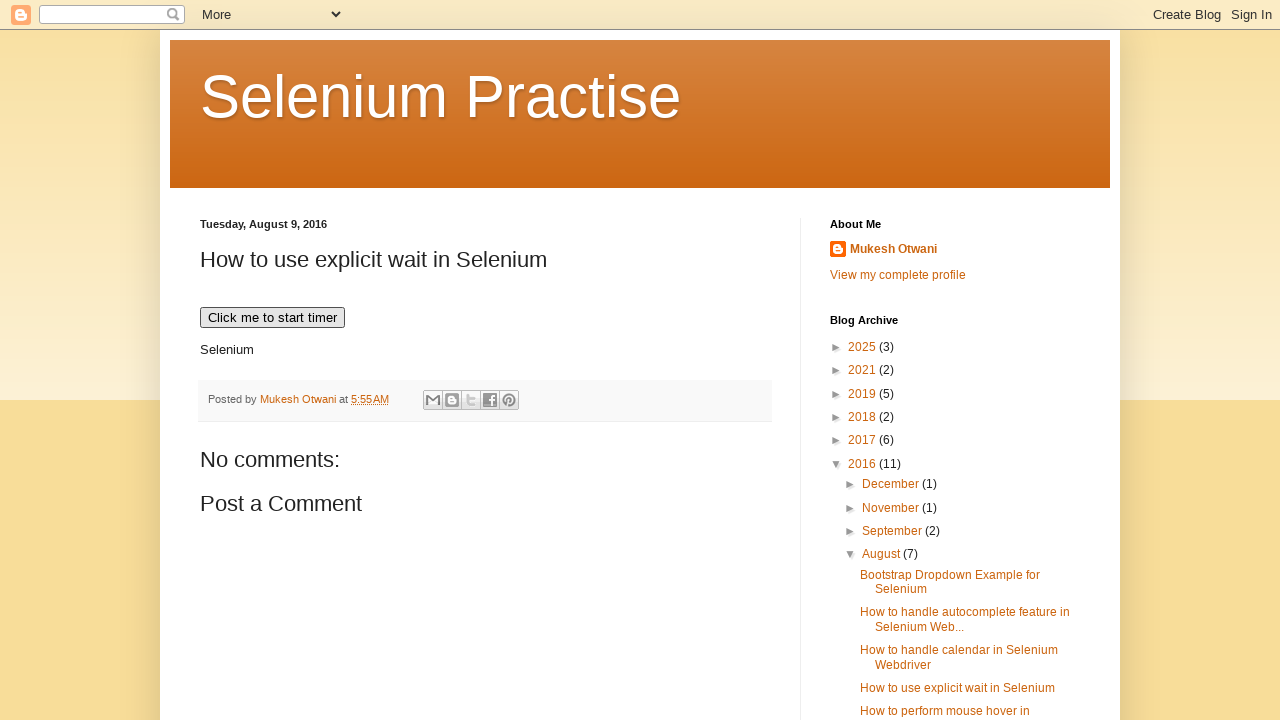

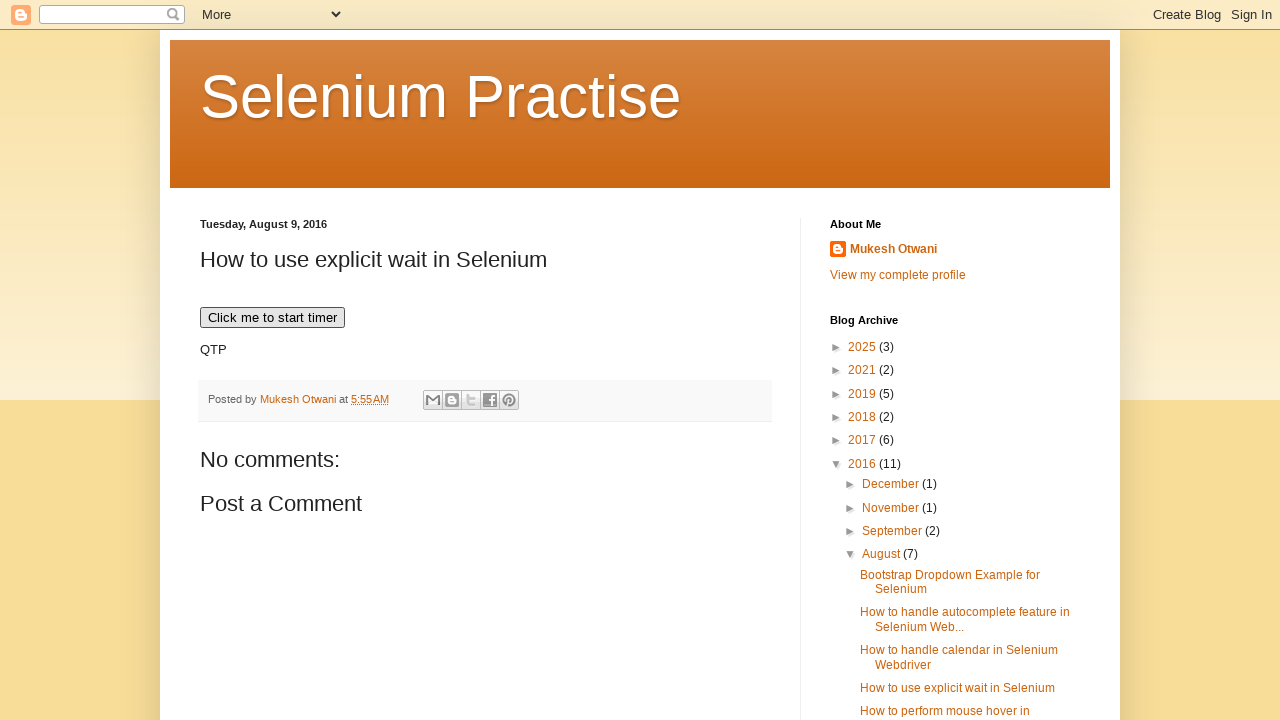